Tests Radio Button functionality by clicking on Impressive and Yes radio buttons and verifying selection states

Starting URL: https://demoqa.com/

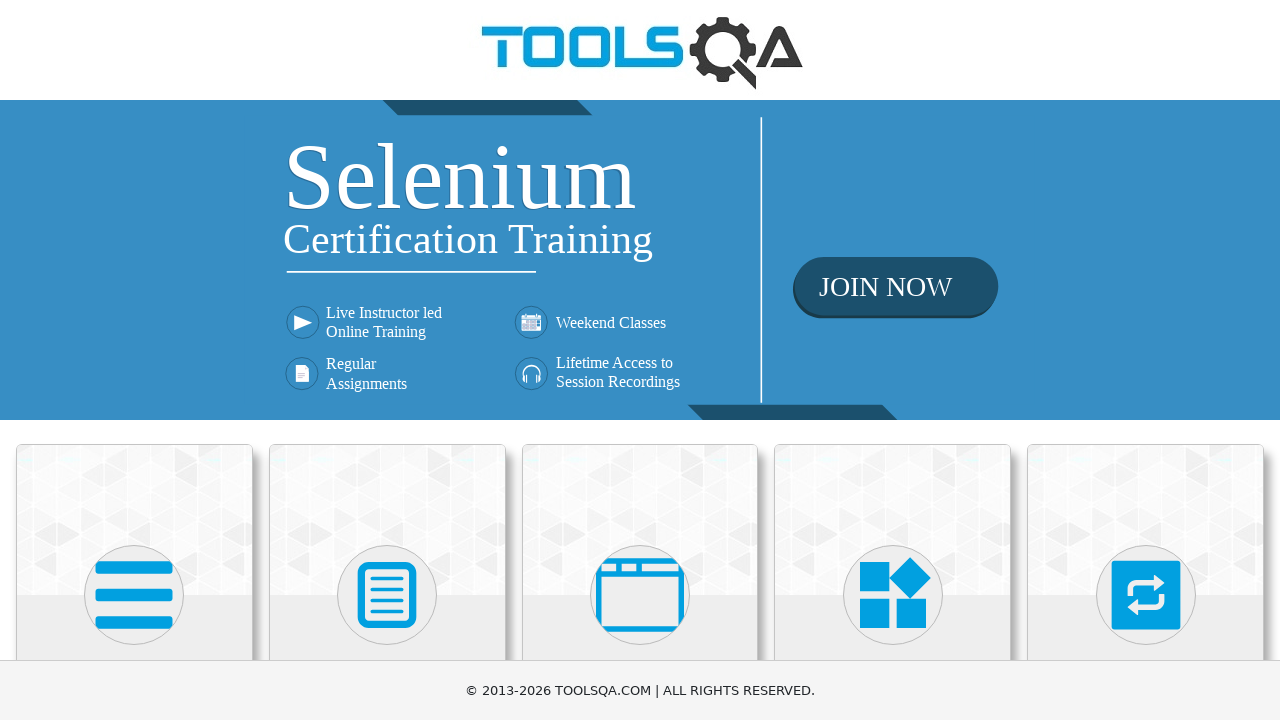

Clicked on Elements card on main page at (134, 360) on div.card-body h5:has-text('Elements')
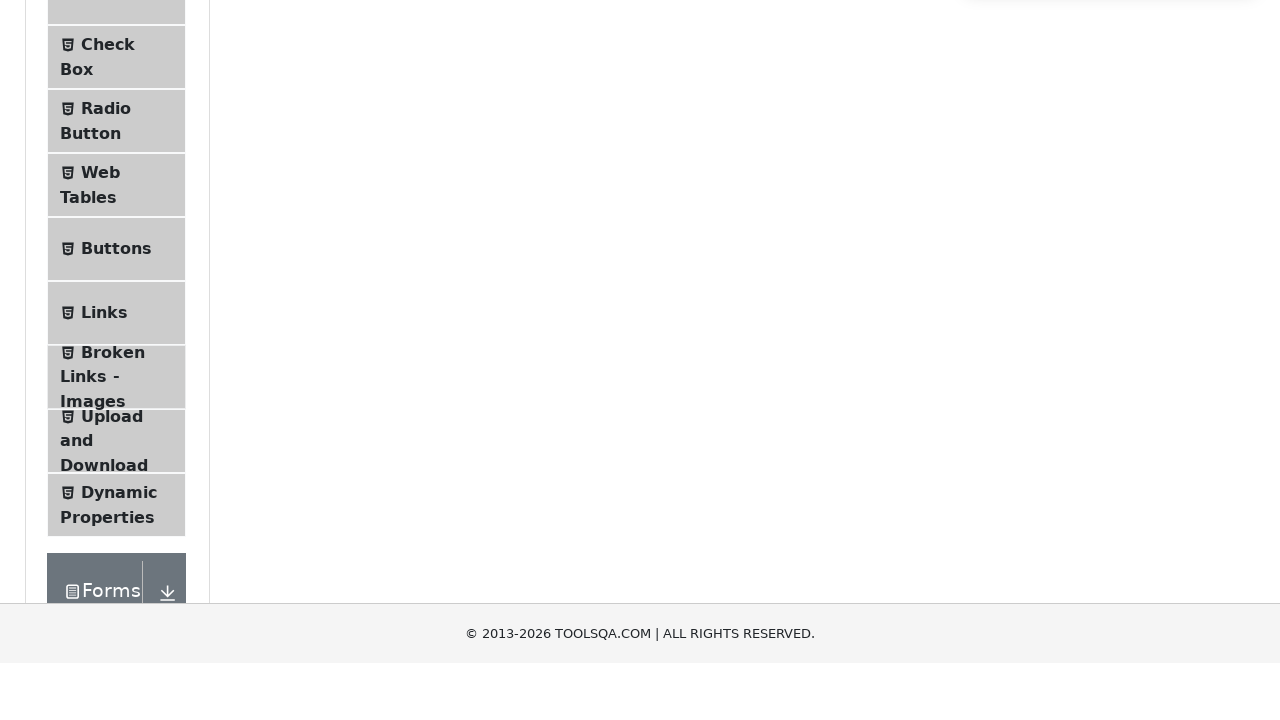

Clicked on Radio Button in the left menu at (106, 376) on span.text:has-text('Radio Button')
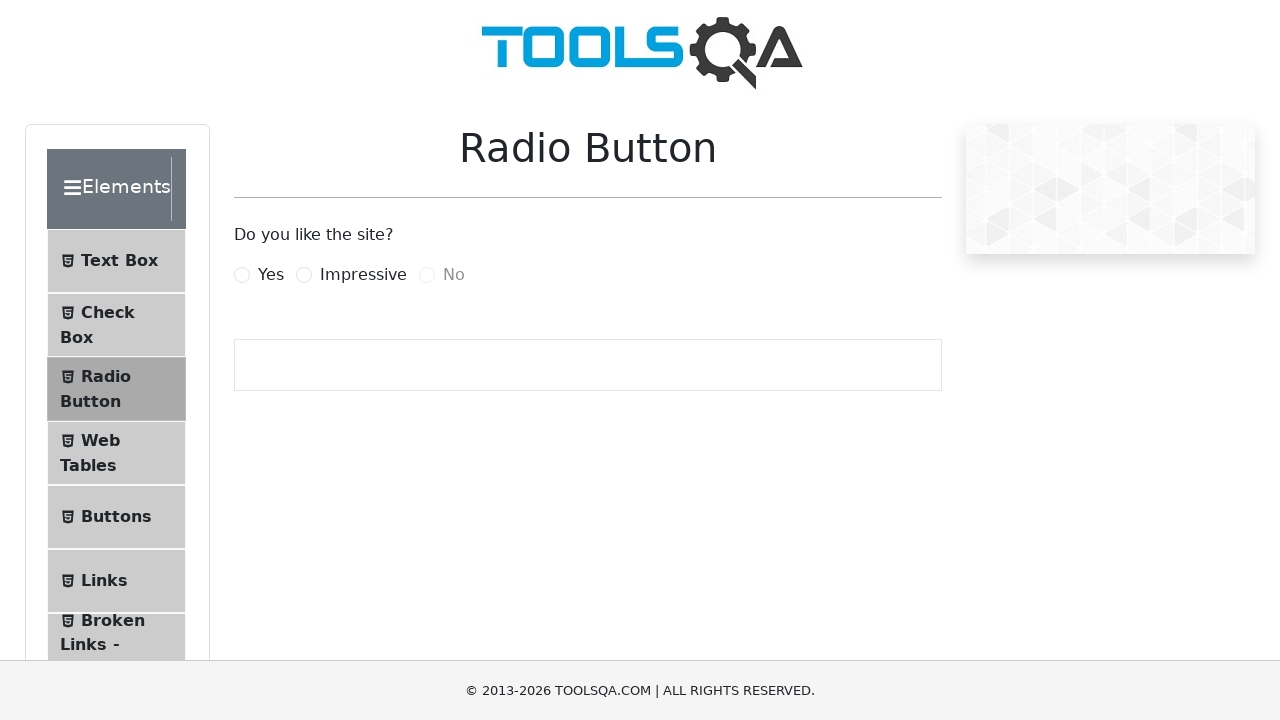

Clicked on Impressive radio button at (363, 275) on label[for='impressiveRadio']
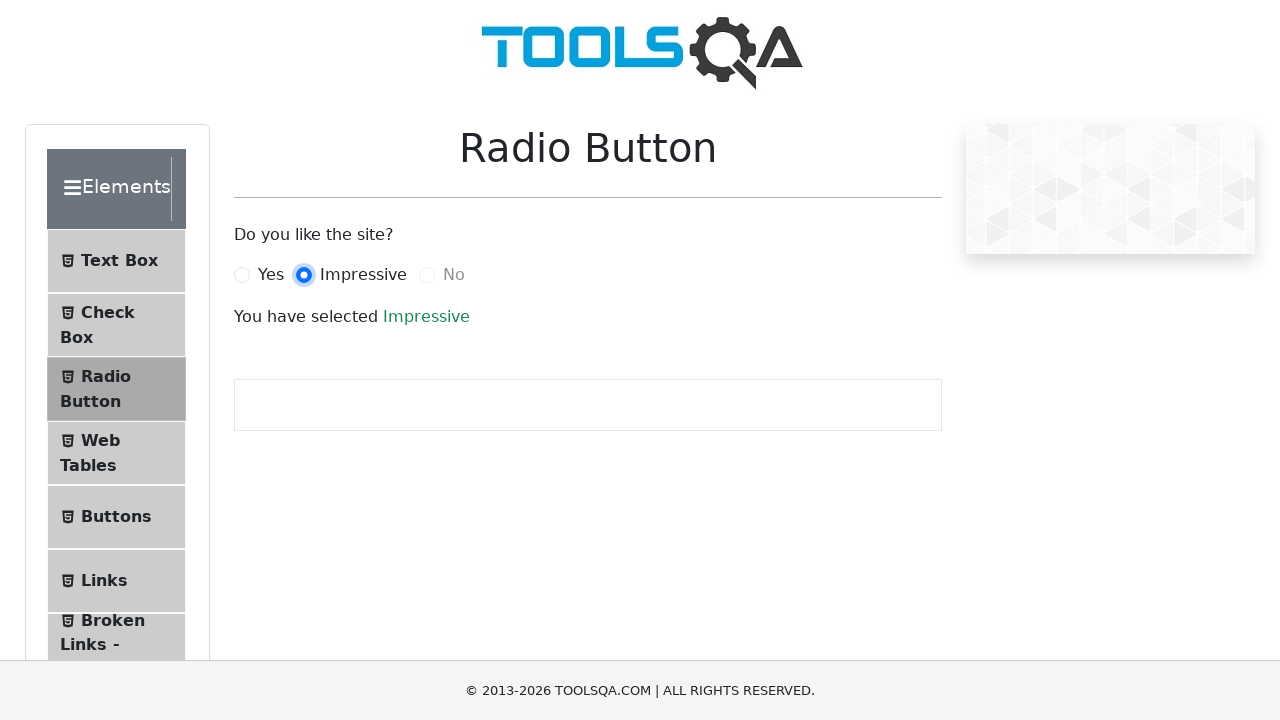

Verified selection text appears for Impressive radio button
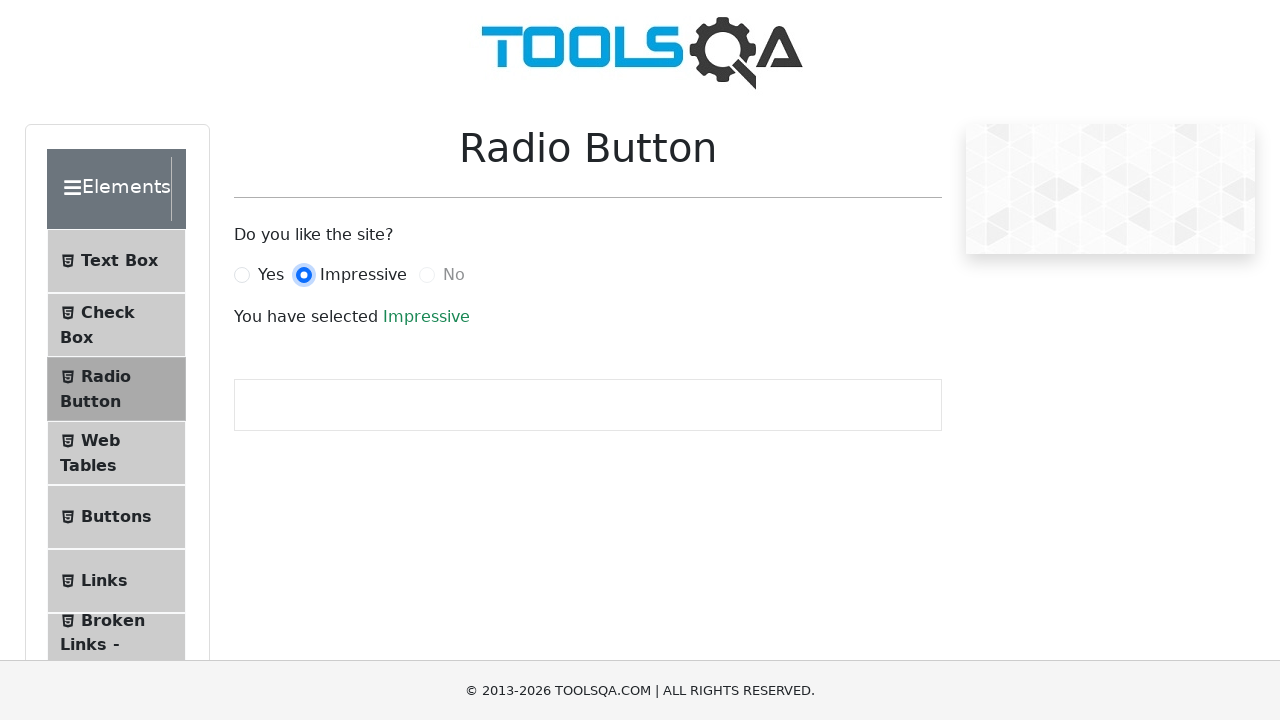

Clicked on Yes radio button at (271, 275) on label[for='yesRadio']
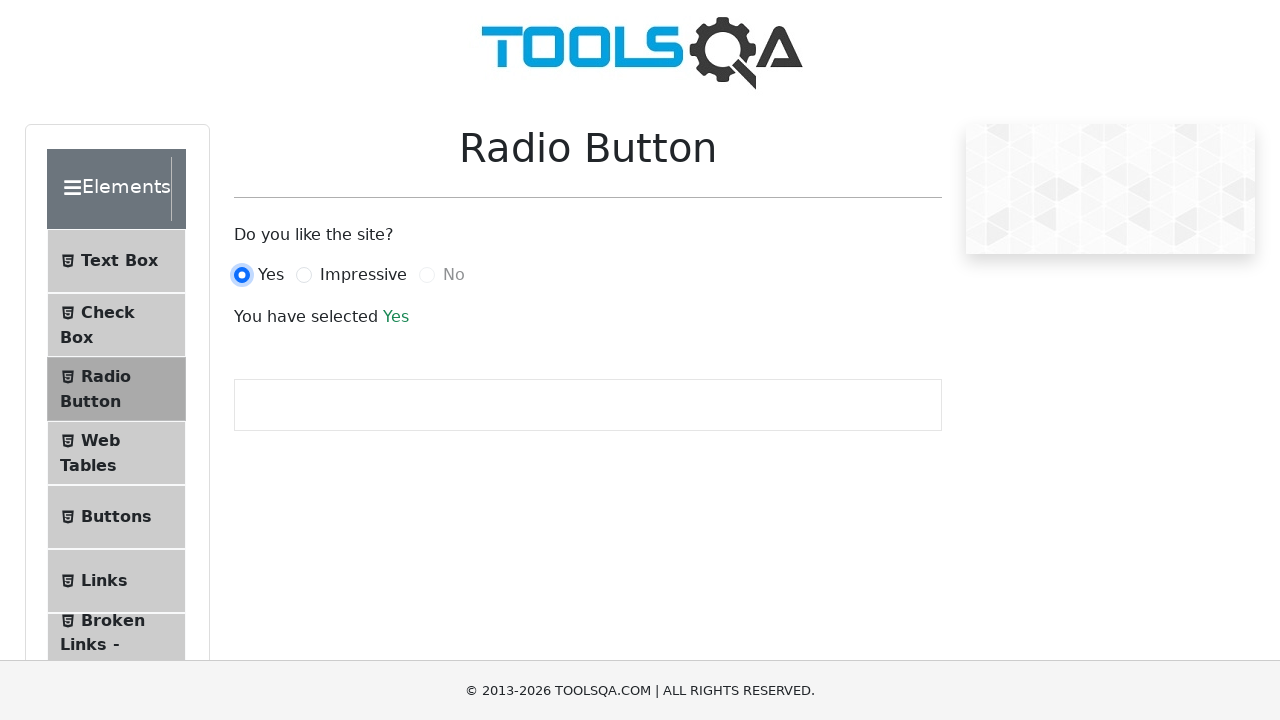

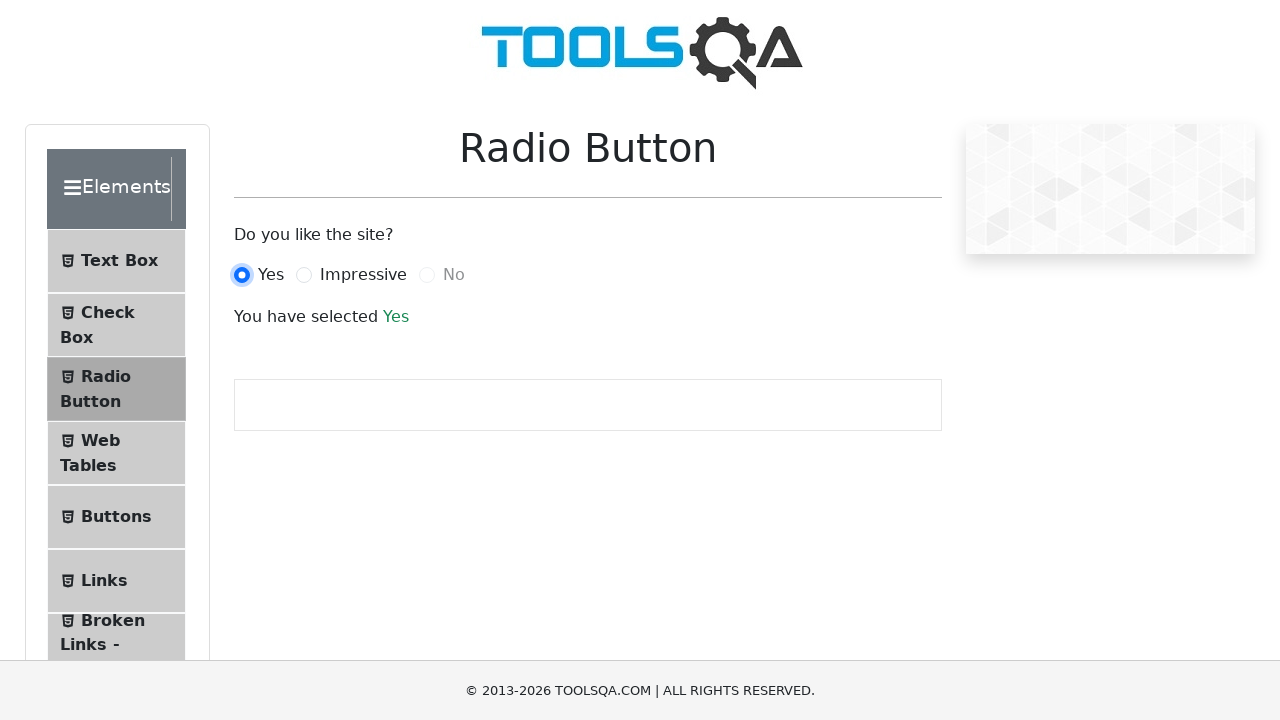